Tests scrolling to form elements and filling in name and date fields on a scroll practice page

Starting URL: https://formy-project.herokuapp.com/scroll

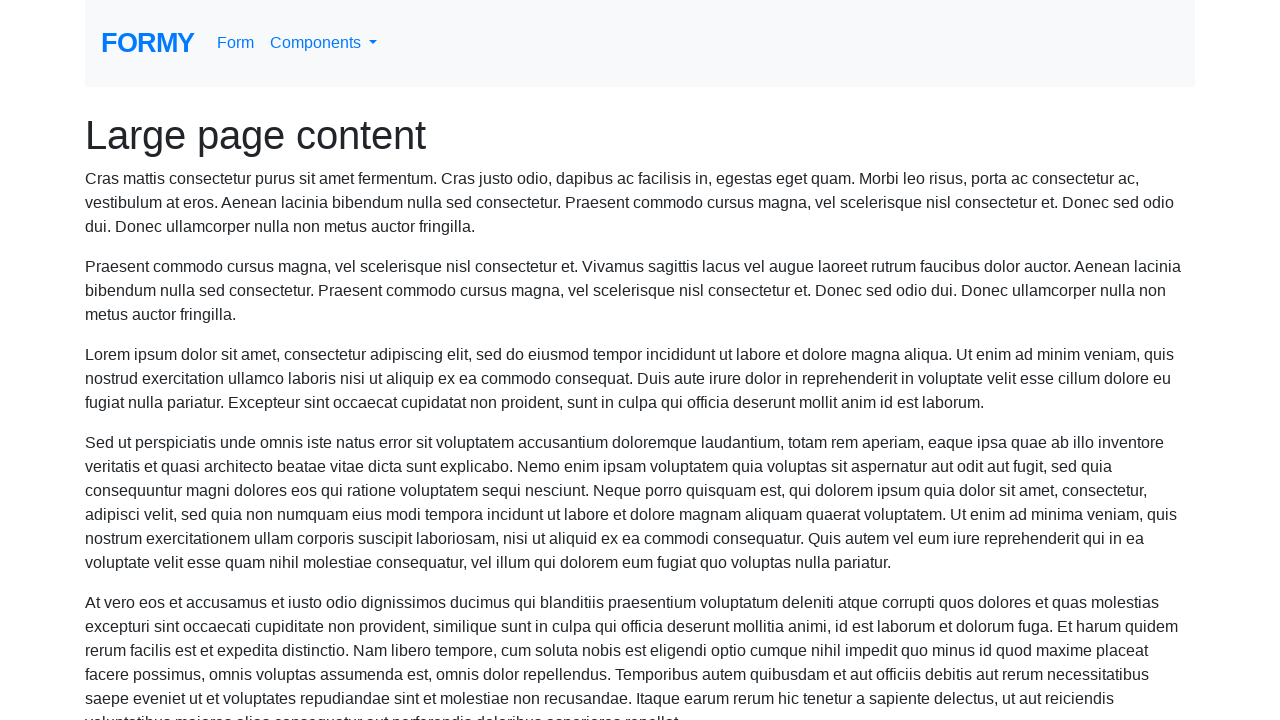

Scrolled to name field
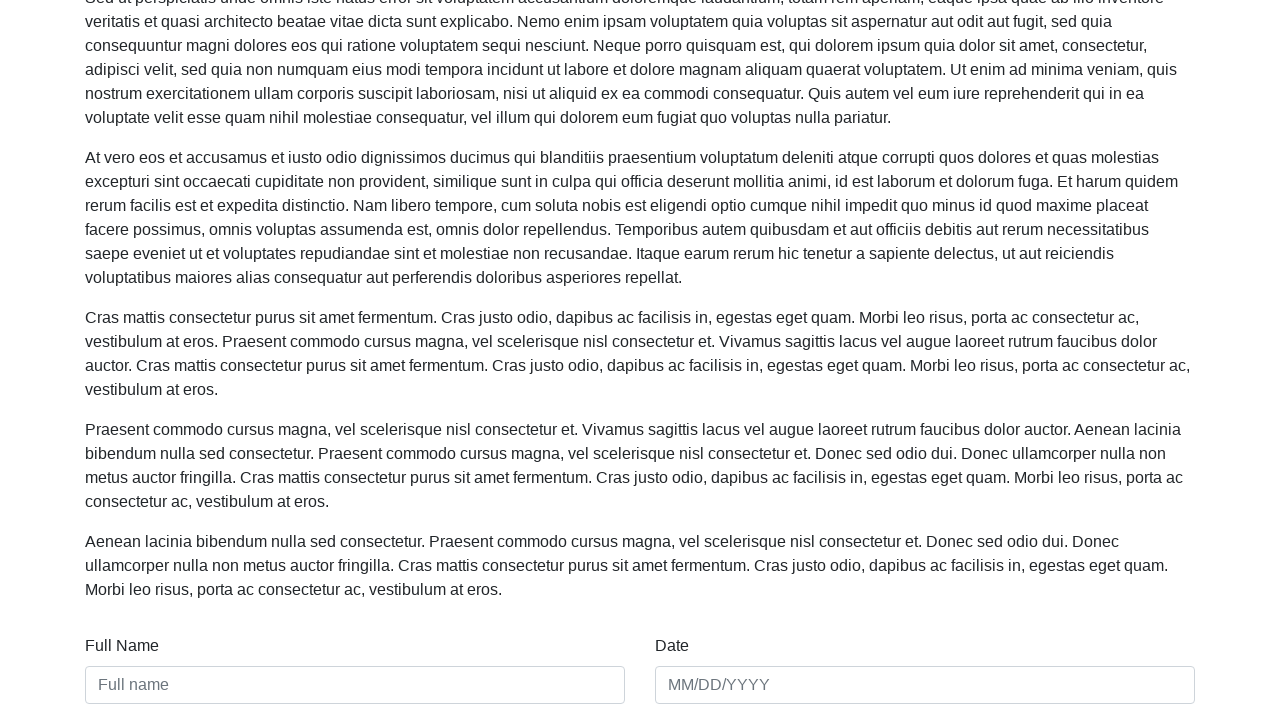

Filled name field with 'Maria Johnson' on #name
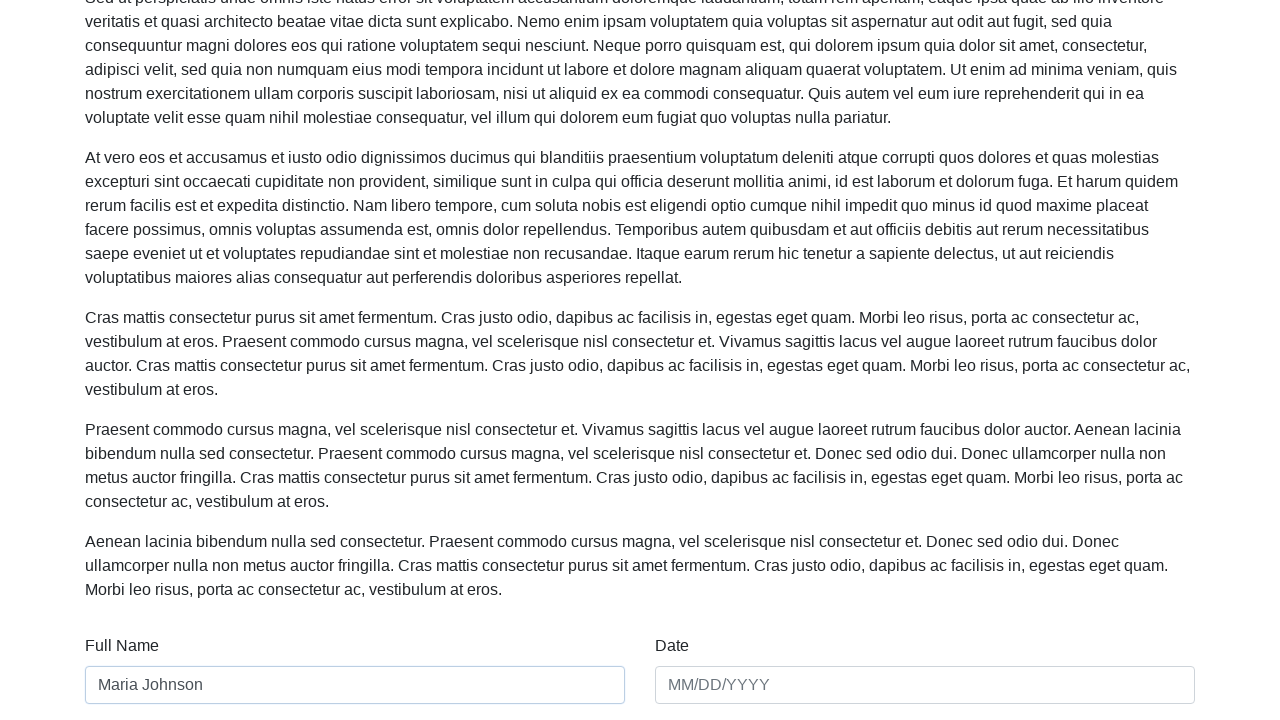

Filled date field with '03/15/2024' on #date
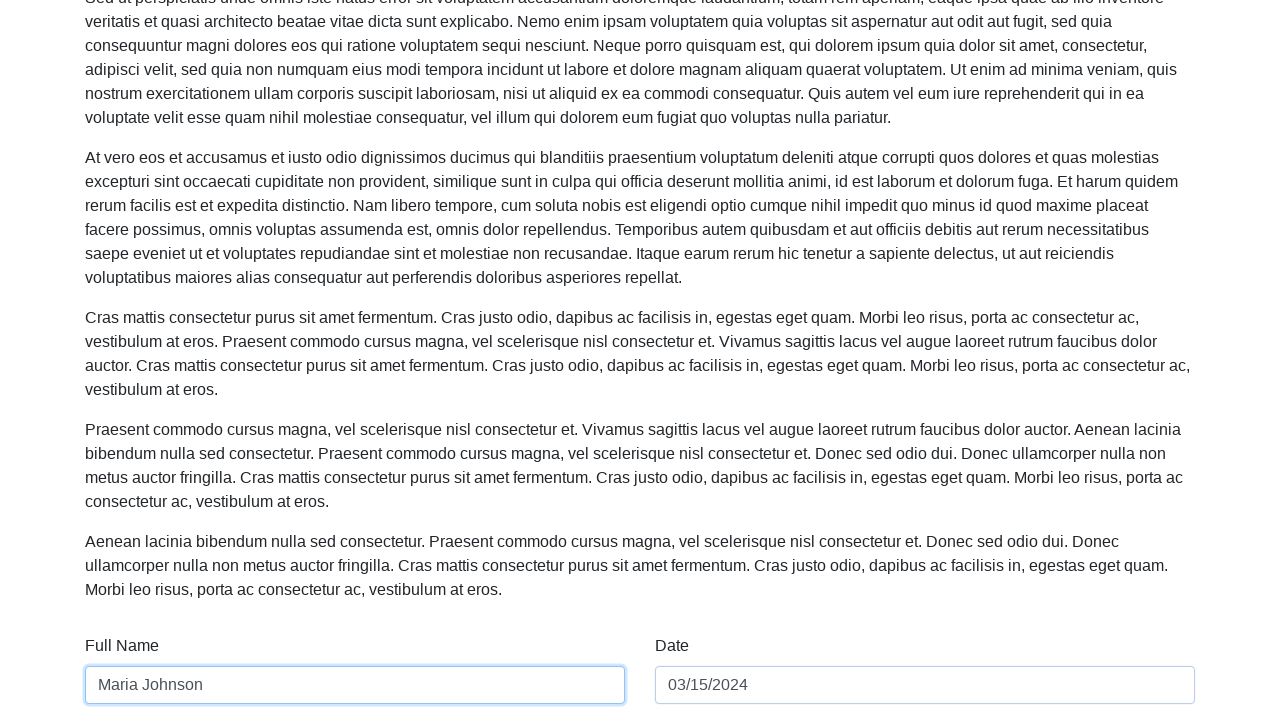

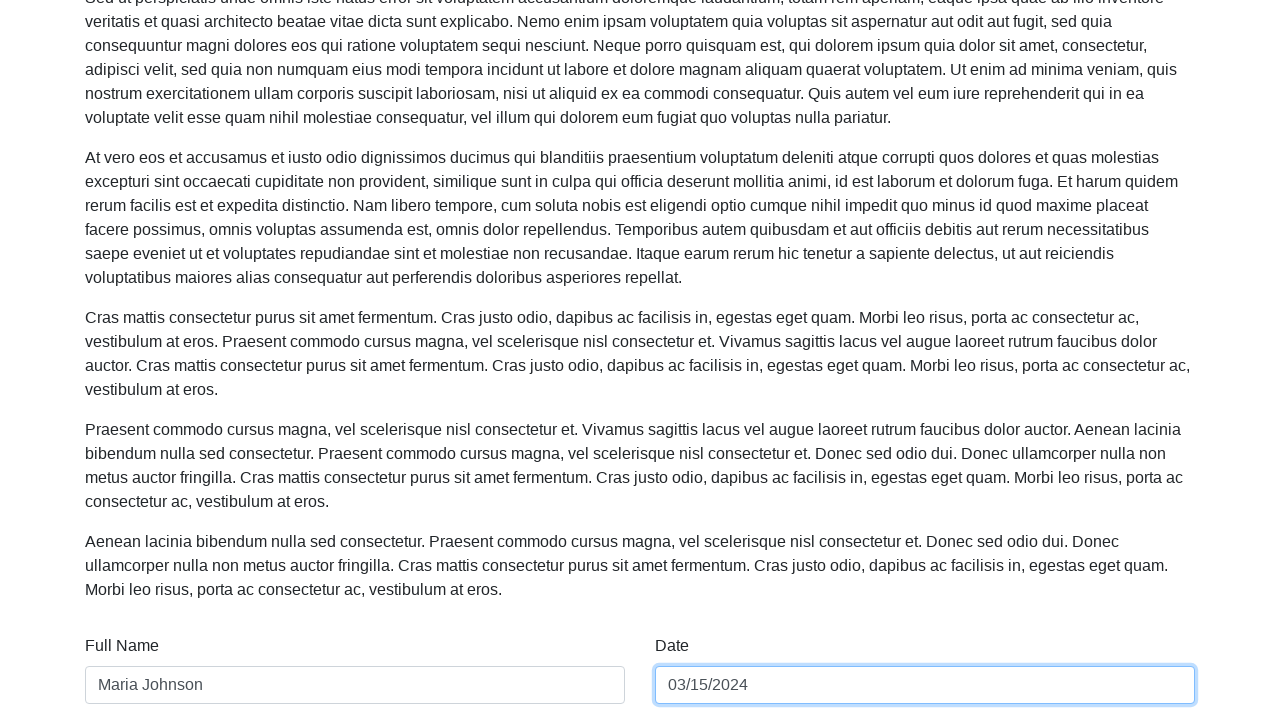